Tests opening a window via Open Window button and closing it

Starting URL: https://rahulshettyacademy.com/AutomationPractice/

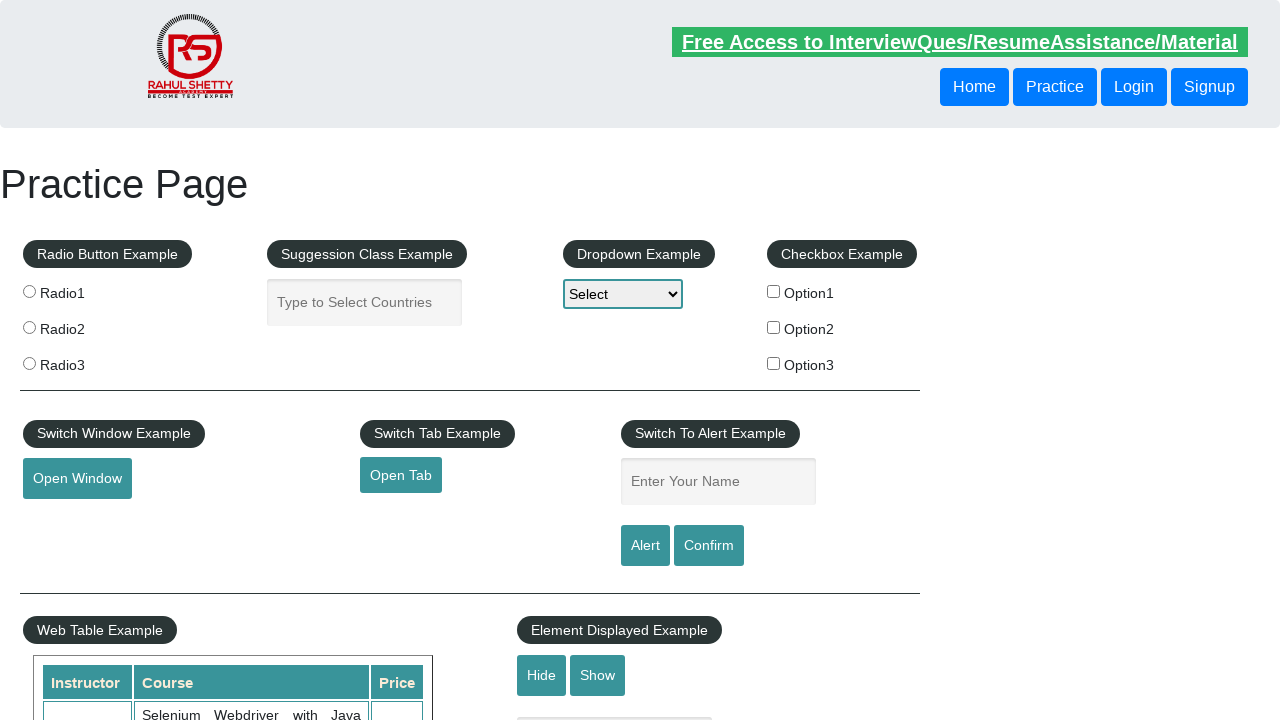

Clicked Open Window button at (77, 479) on #openwindow
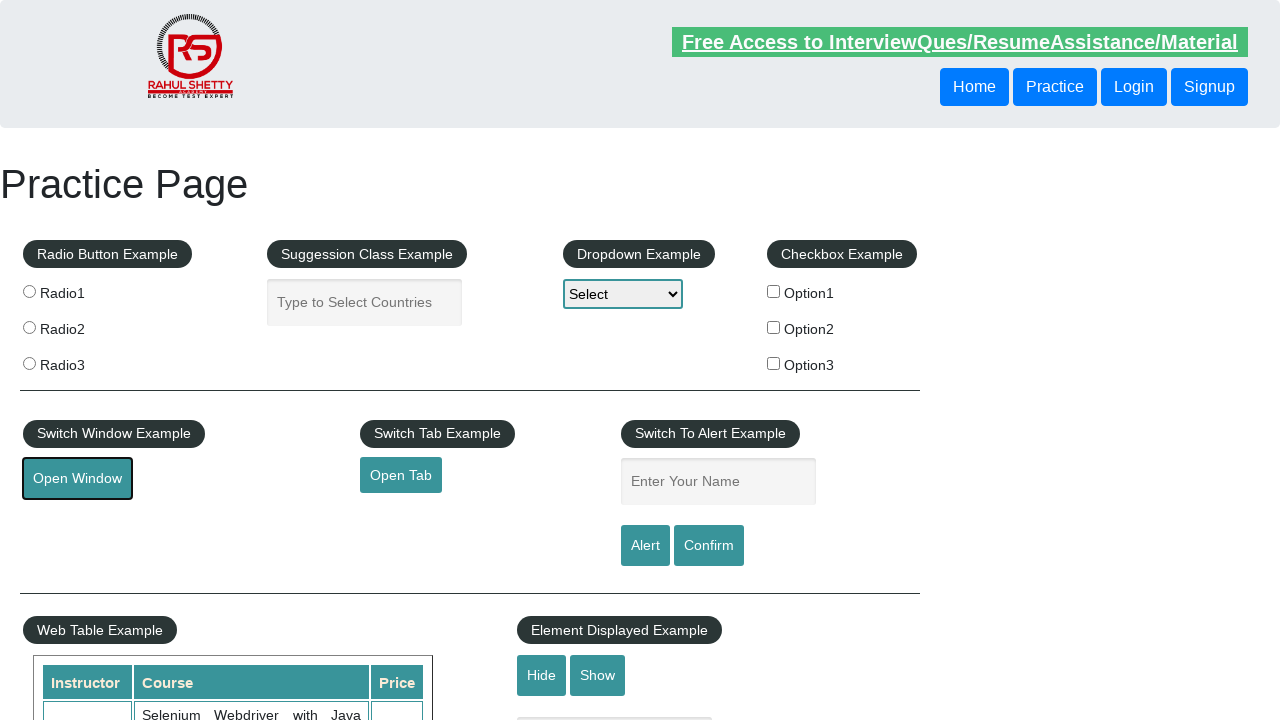

New window opened and captured
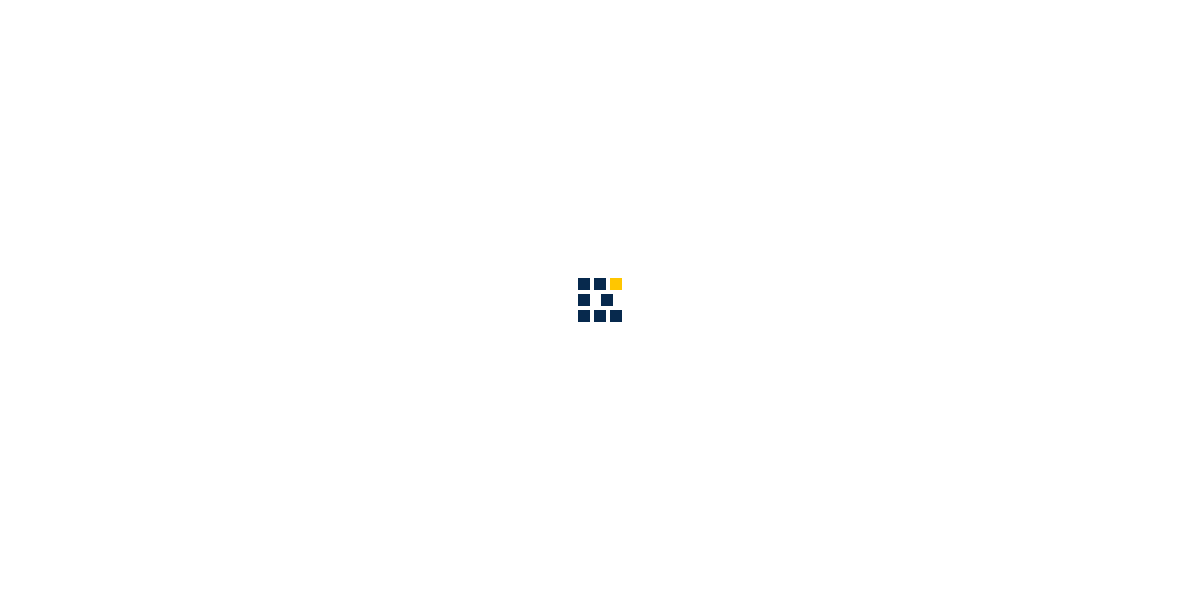

New window finished loading
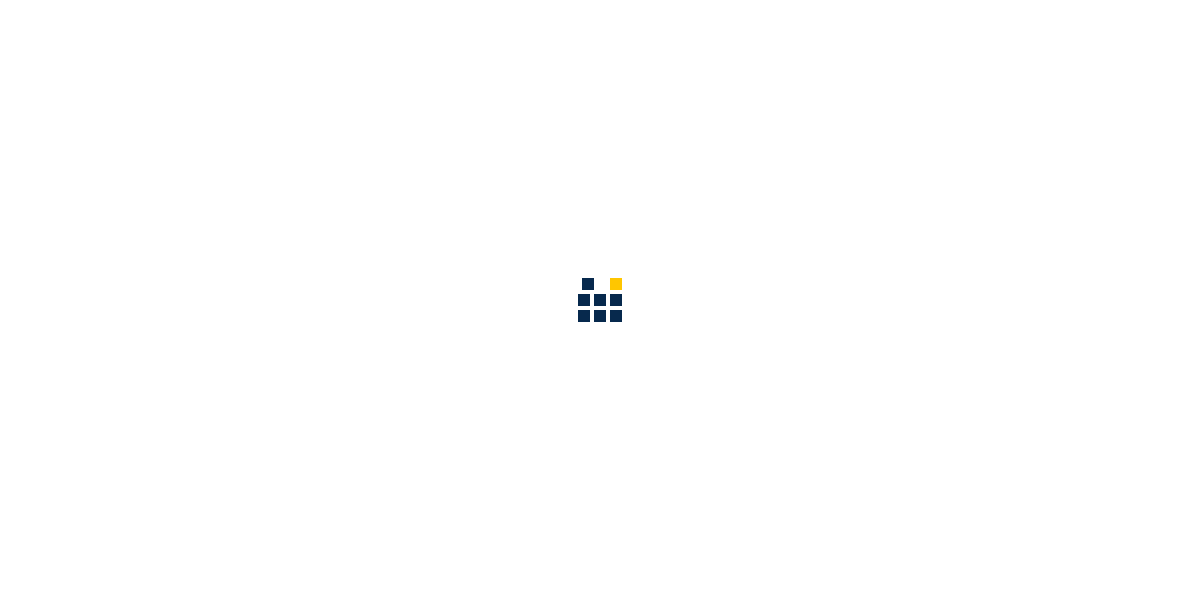

Closed the new window
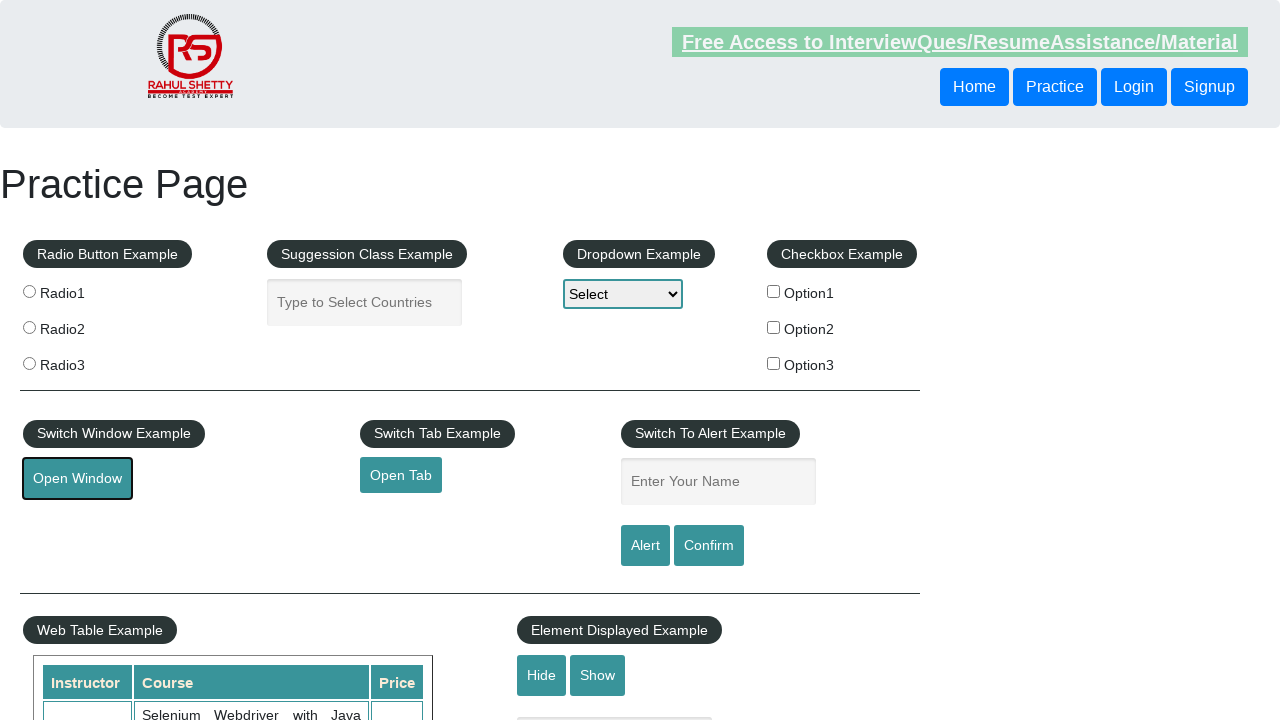

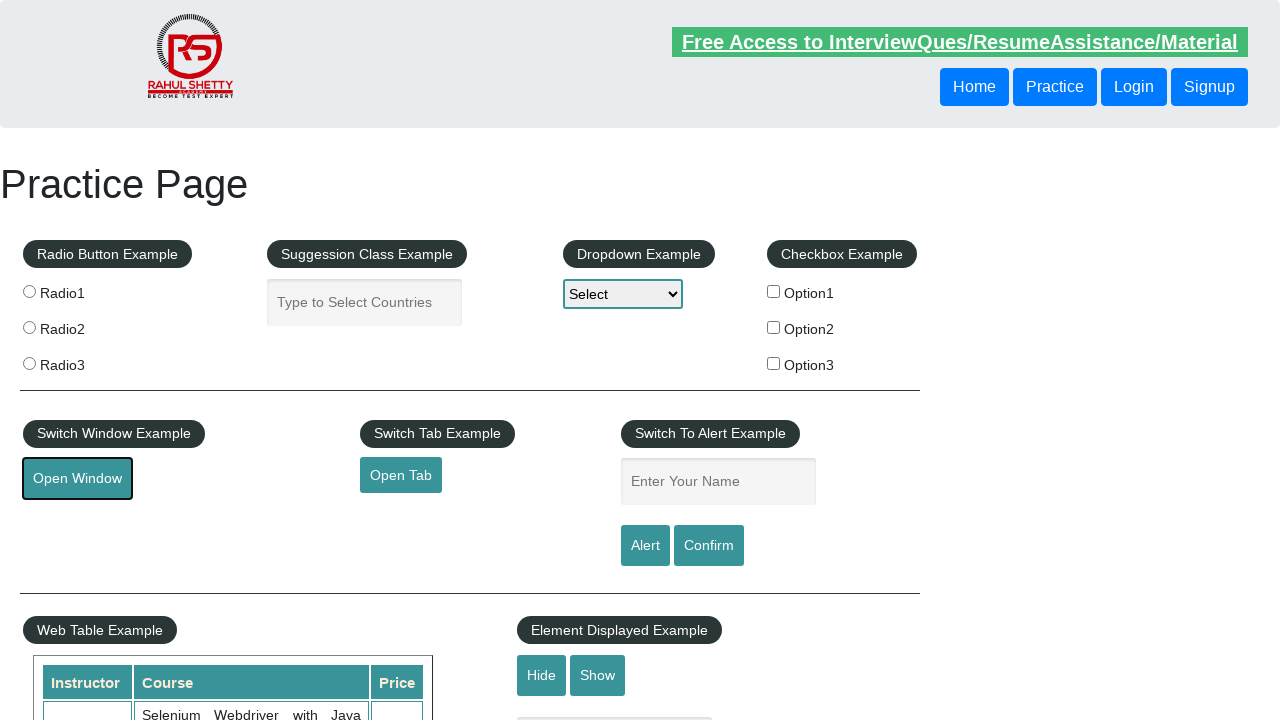